Tests page scrolling functionality by scrolling to the bottom of the page, back to top, then scrolling down and up by specific pixel amounts.

Starting URL: https://cursoautomacao.netlify.app/

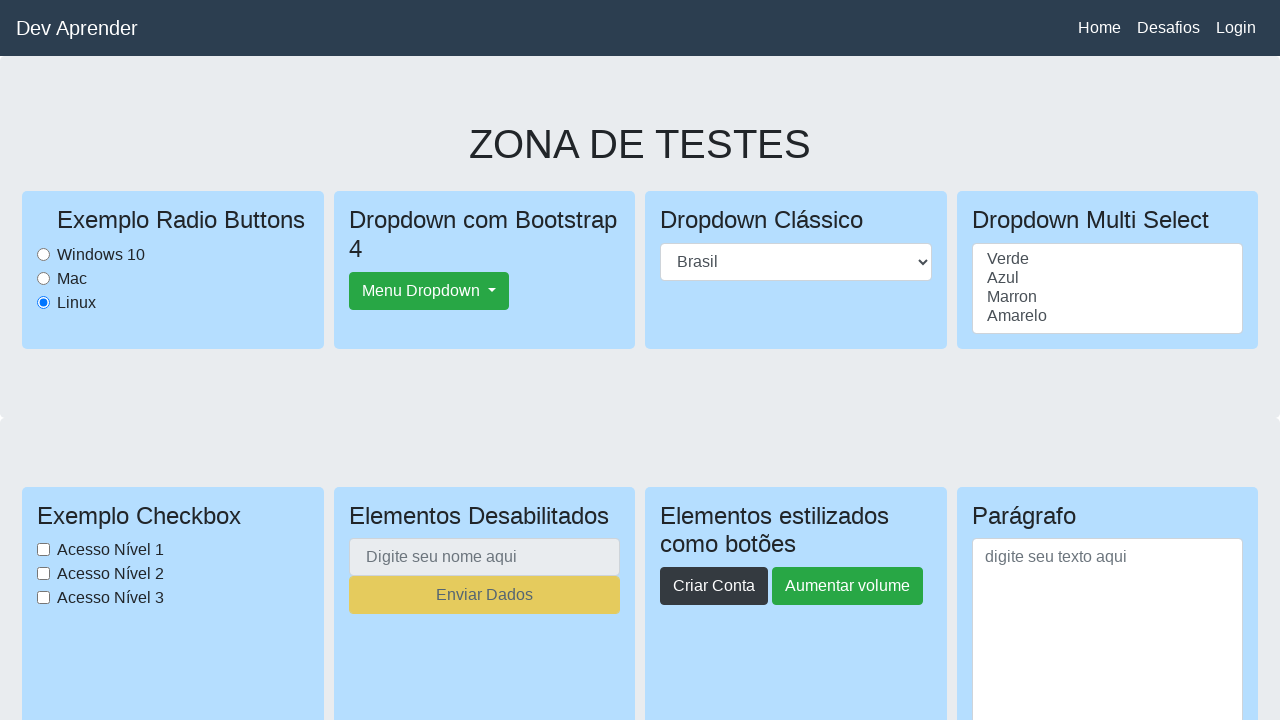

Scrolled to the bottom of the page
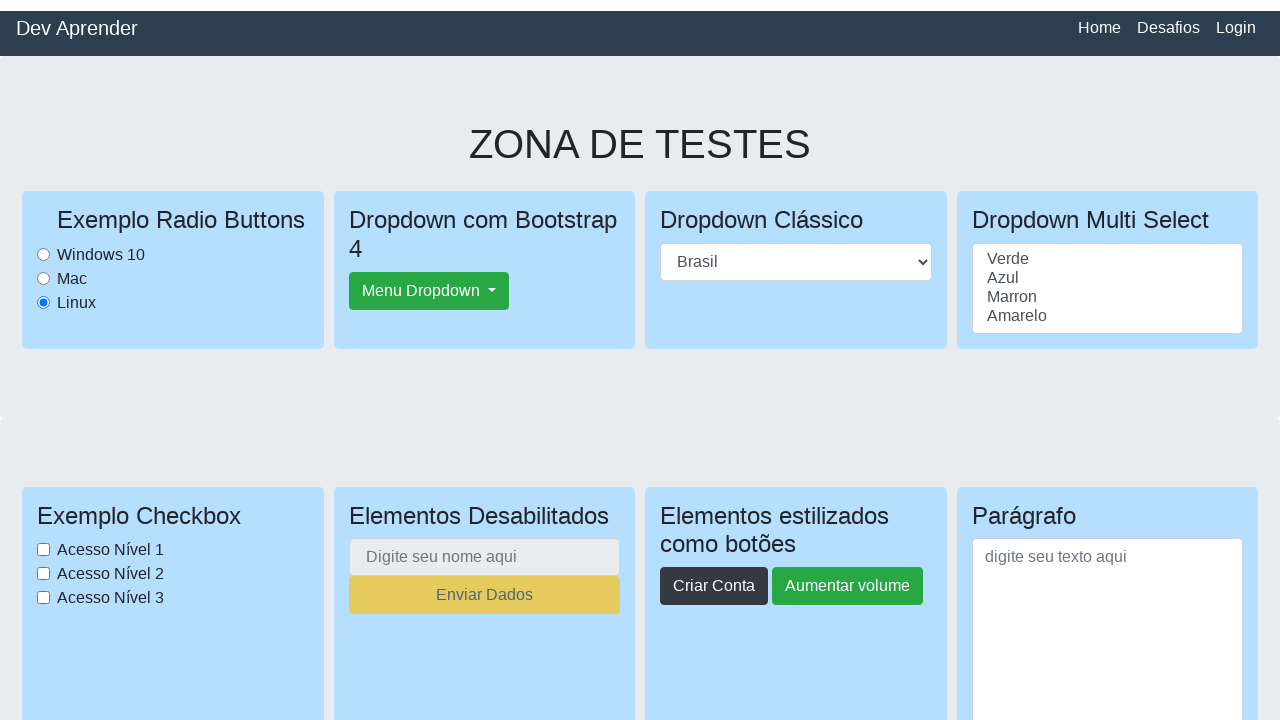

Waited 2 seconds after scrolling to bottom
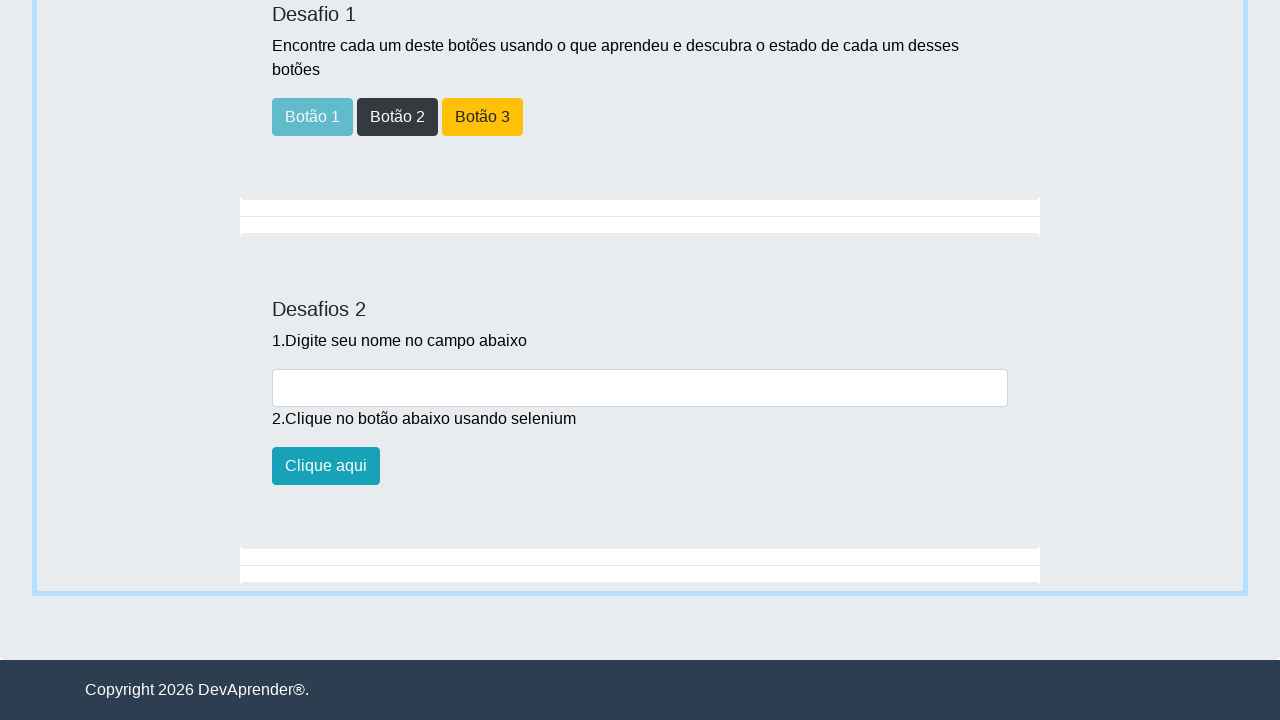

Scrolled to the top of the page
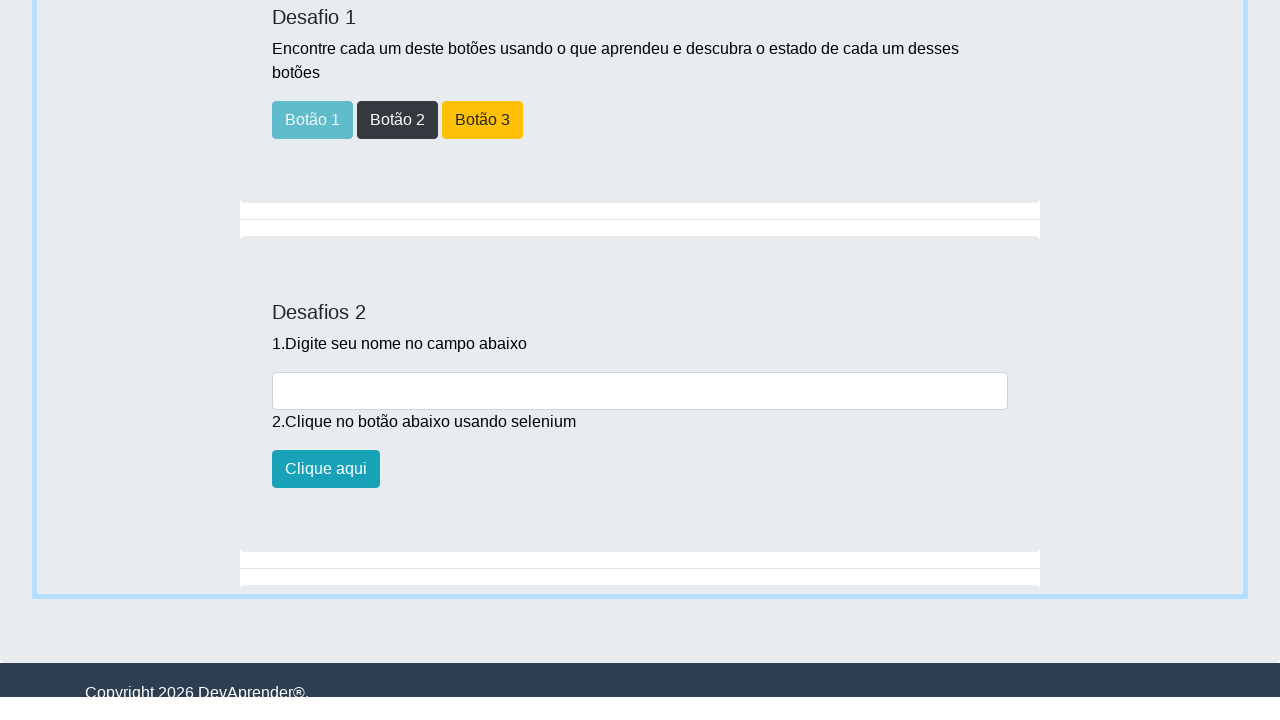

Waited 2 seconds after scrolling to top
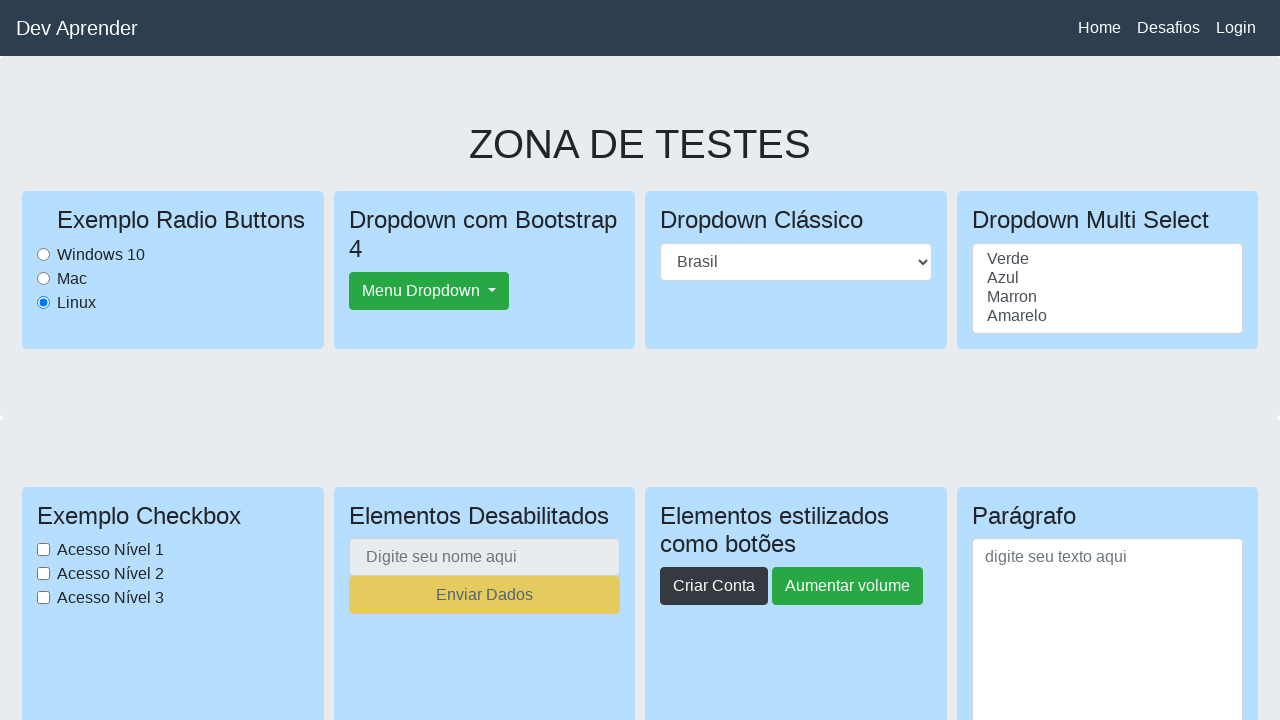

Scrolled down 1500 pixels
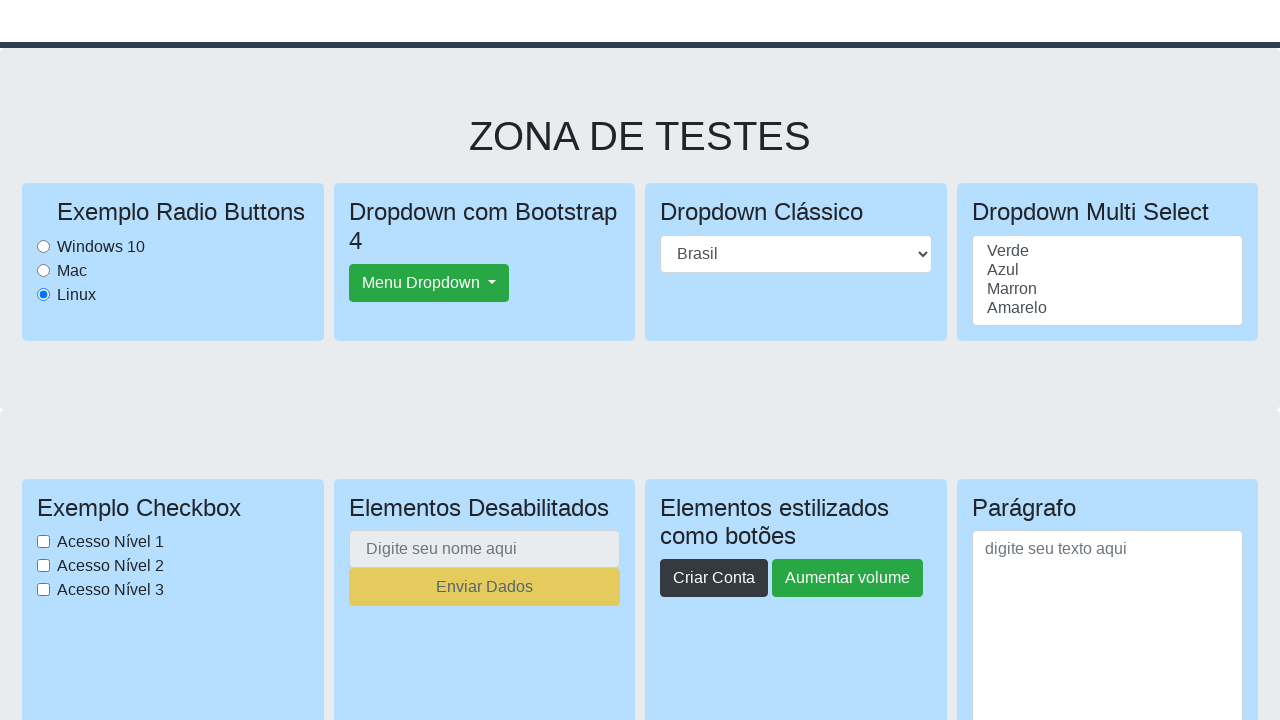

Waited 2 seconds after scrolling down
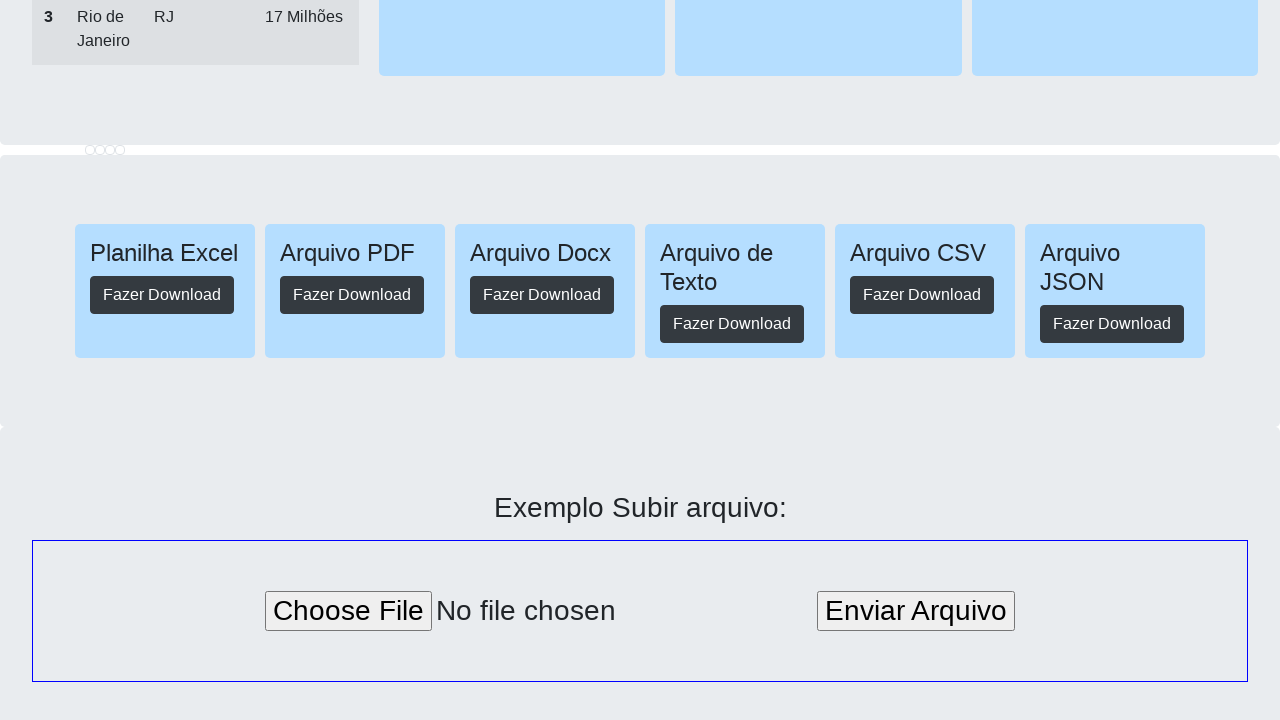

Scrolled back up to the top
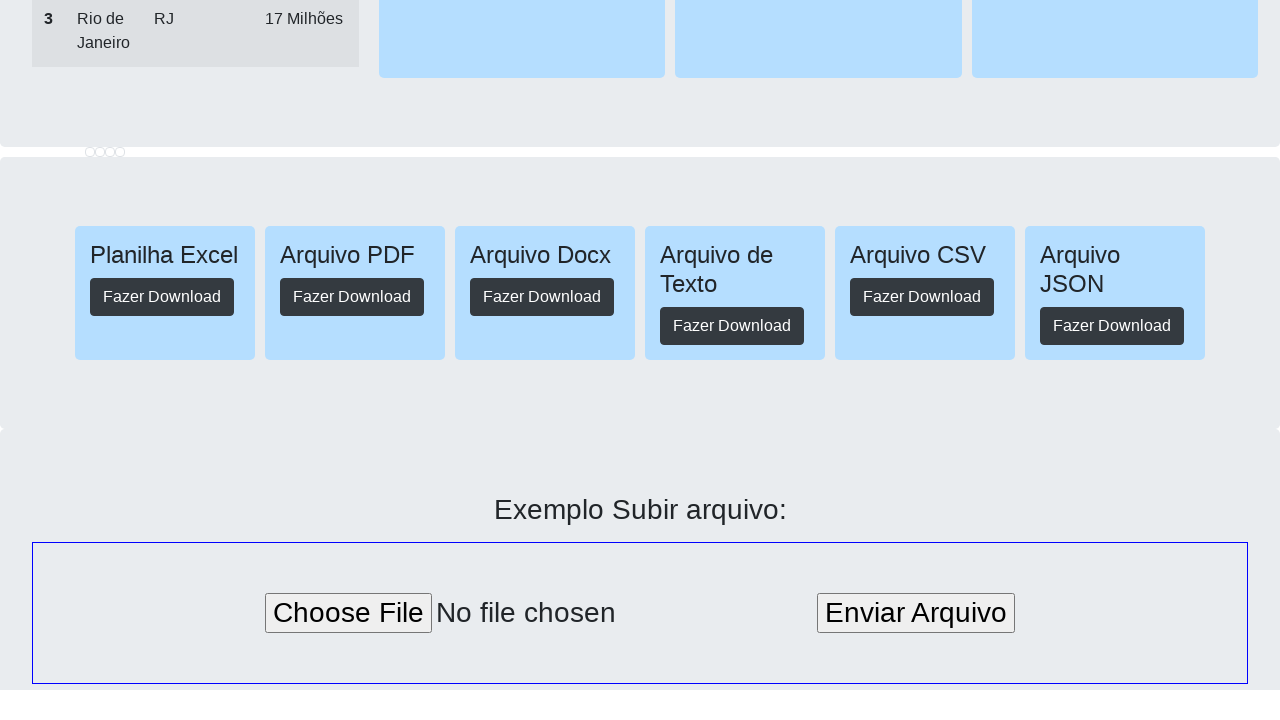

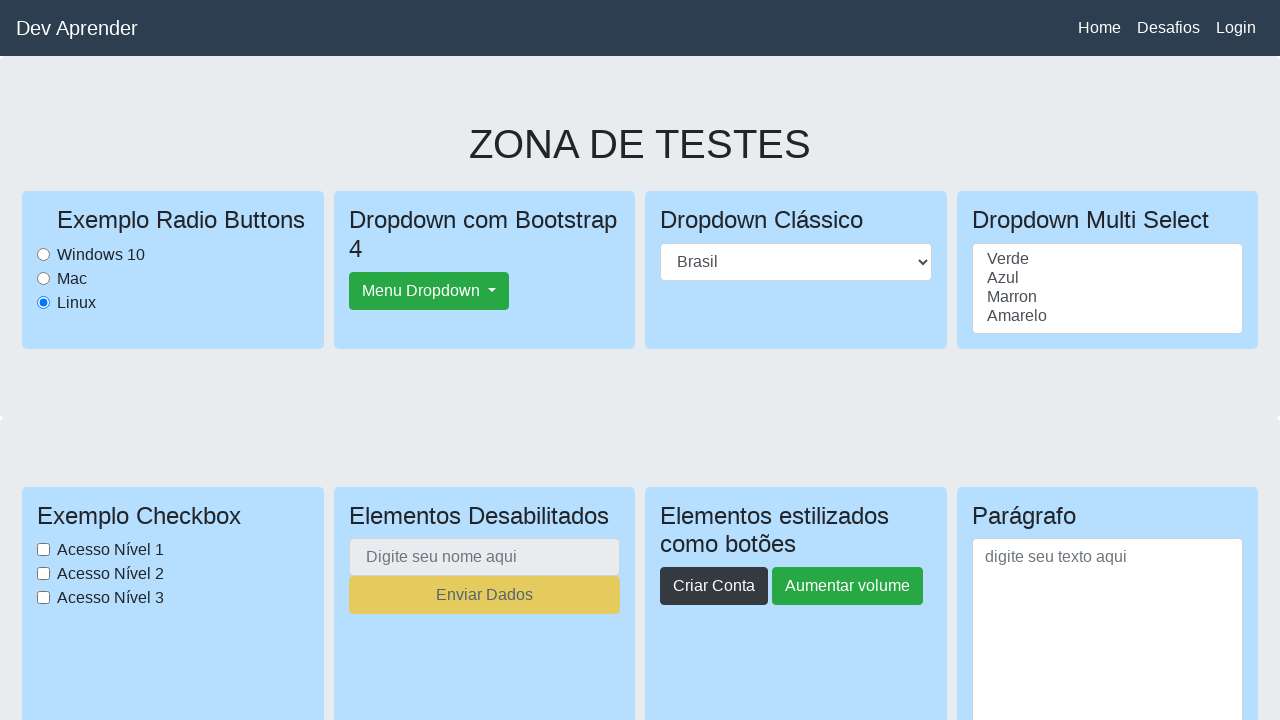